Opens the Hepsiburada homepage and verifies the page loads successfully.

Starting URL: https://www.hepsiburada.com

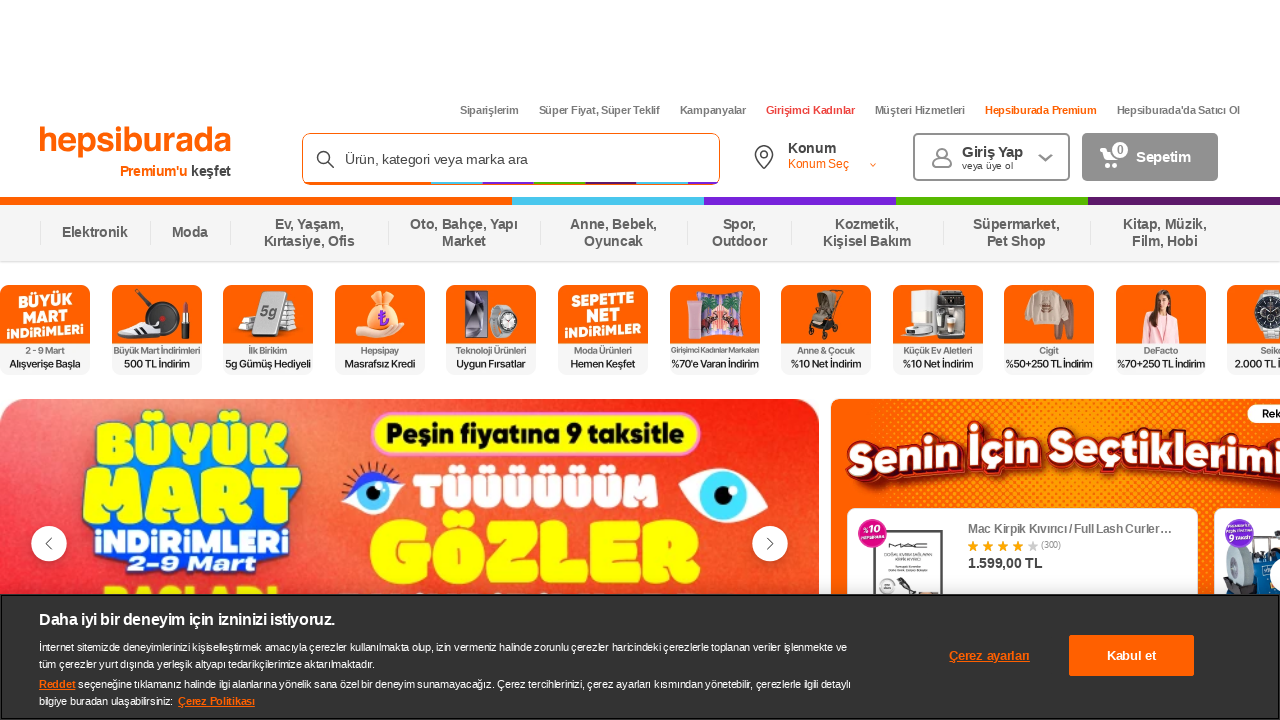

Waited for page to reach domcontentloaded state
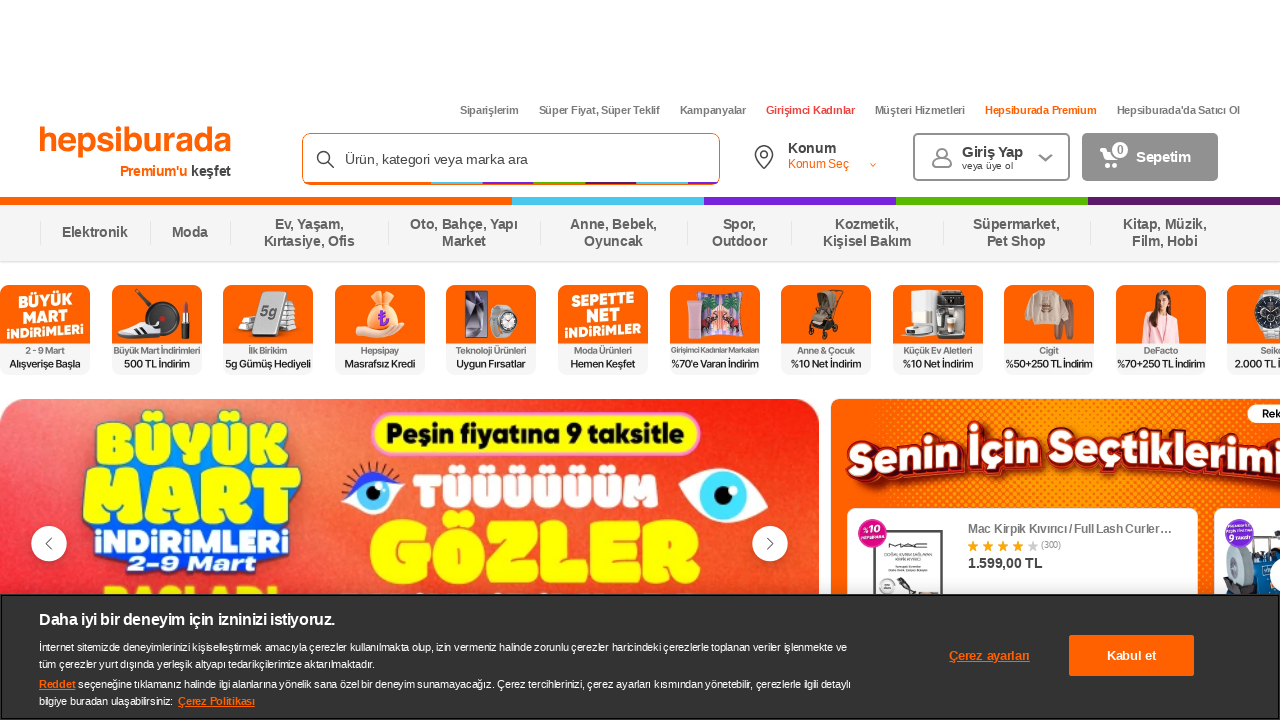

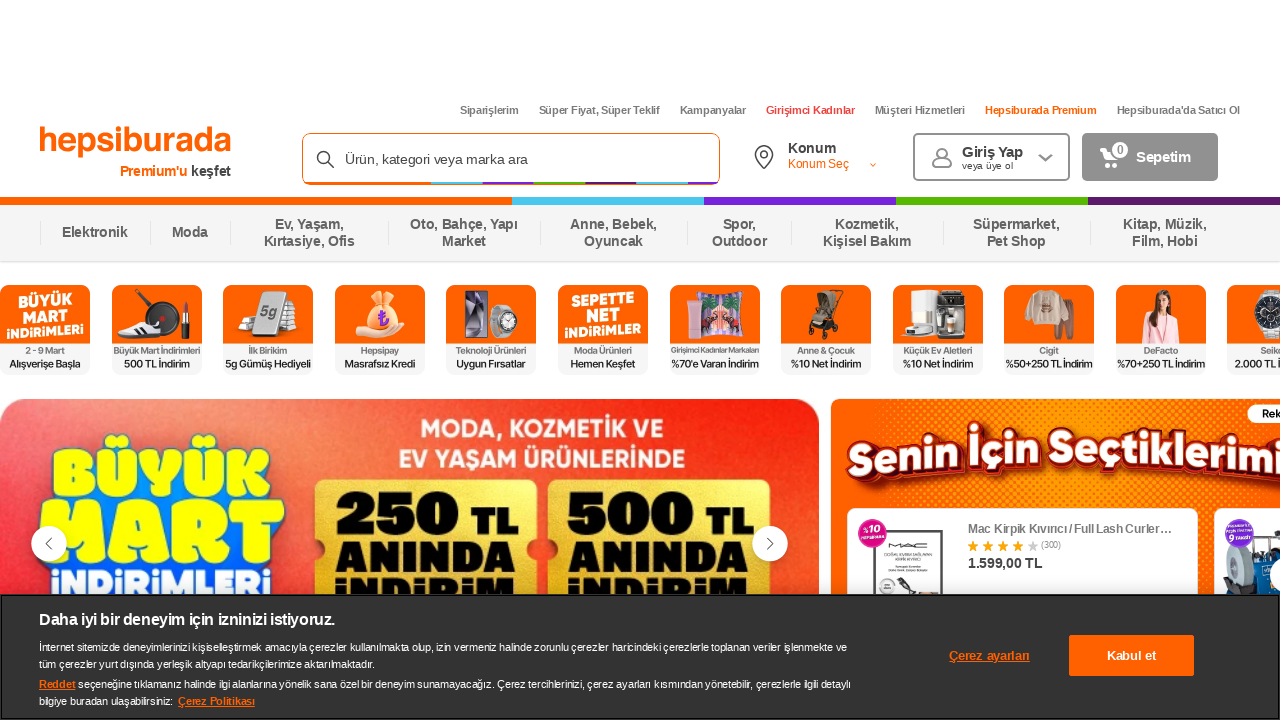